Tests radio button functionality by clicking three different radio buttons using various selector strategies (id, CSS, and XPath)

Starting URL: https://formy-project.herokuapp.com/radiobutton

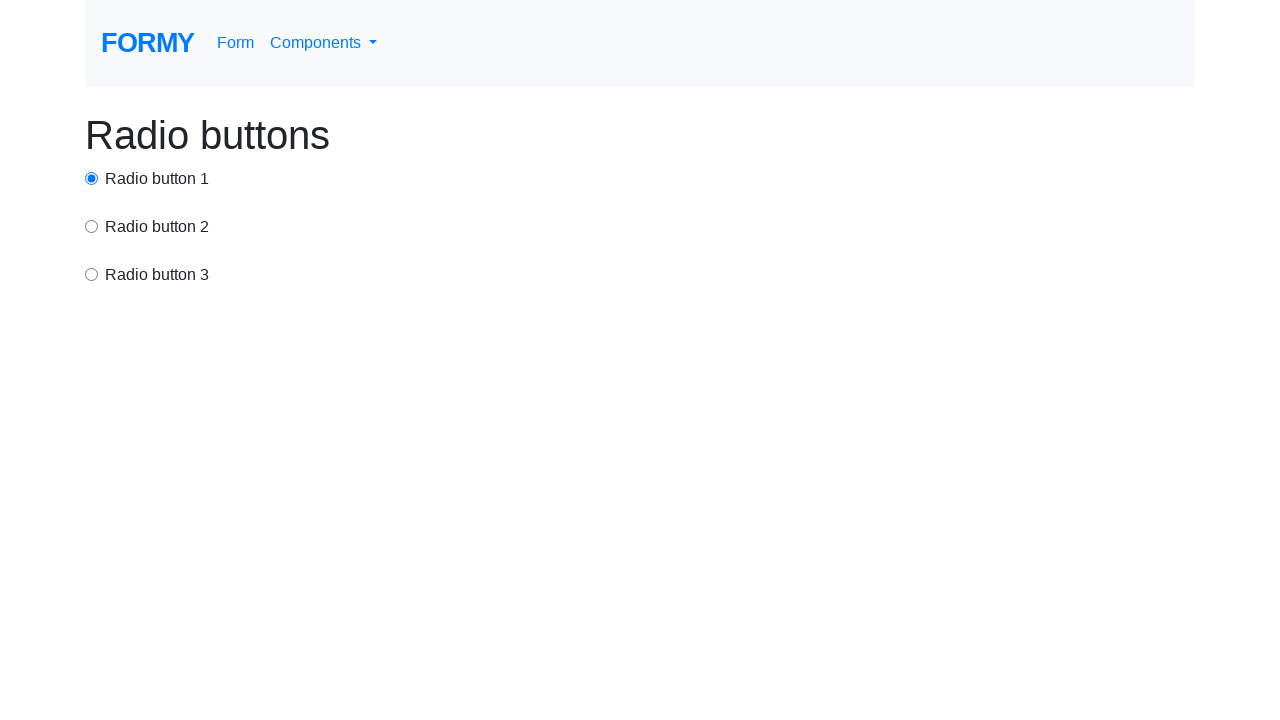

Clicked first radio button using ID selector at (92, 178) on #radio-button-1
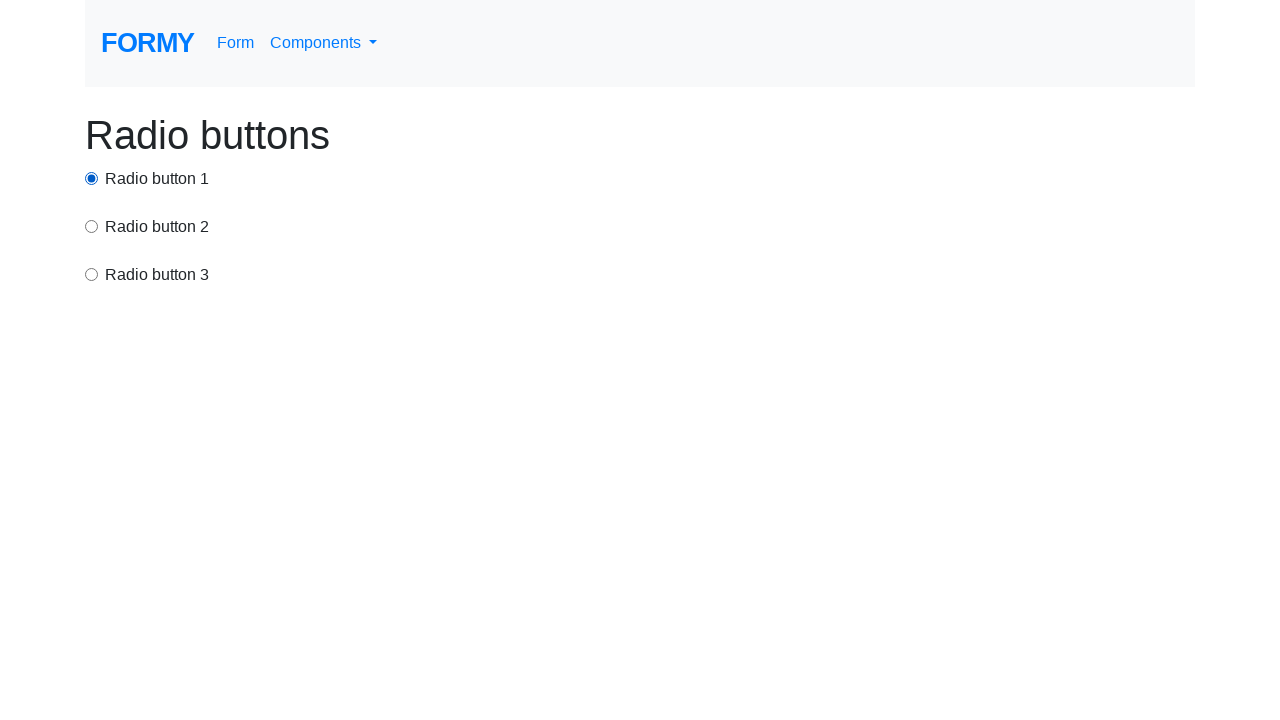

Clicked second radio button using CSS selector at (92, 226) on input[value='option2']
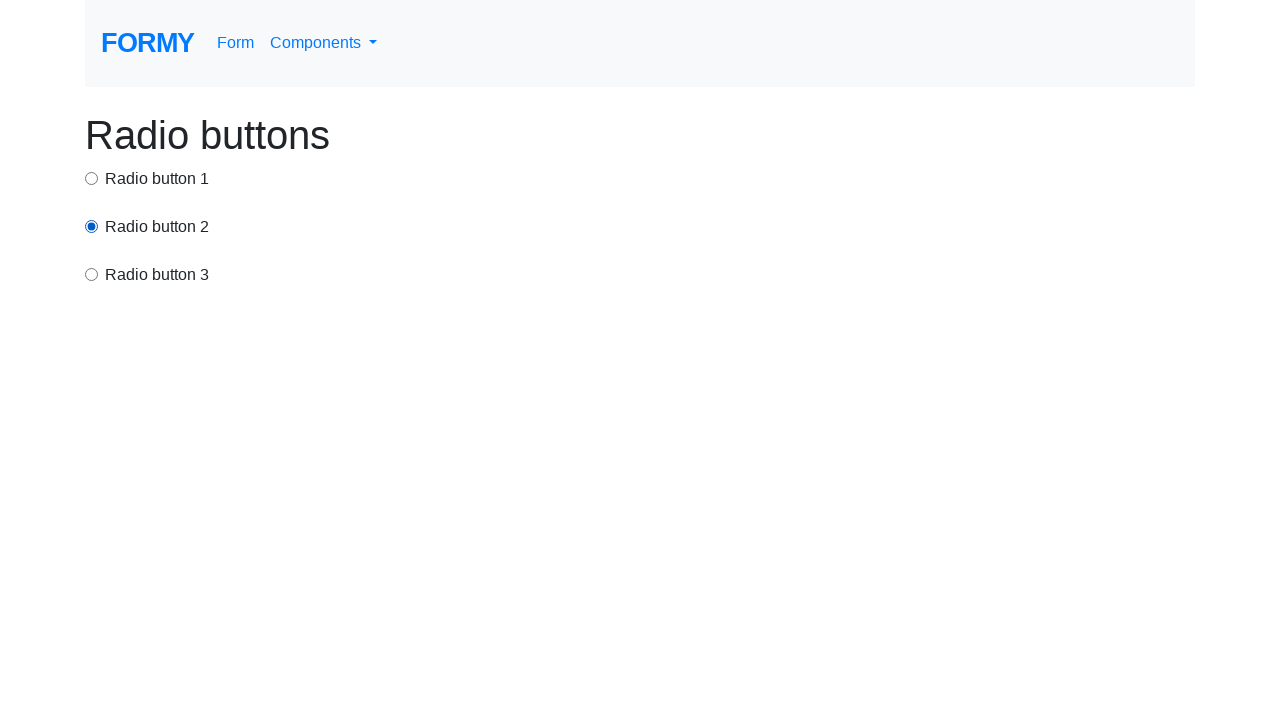

Clicked third radio button using XPath selector at (92, 274) on xpath=/html/body/div/div[3]/input
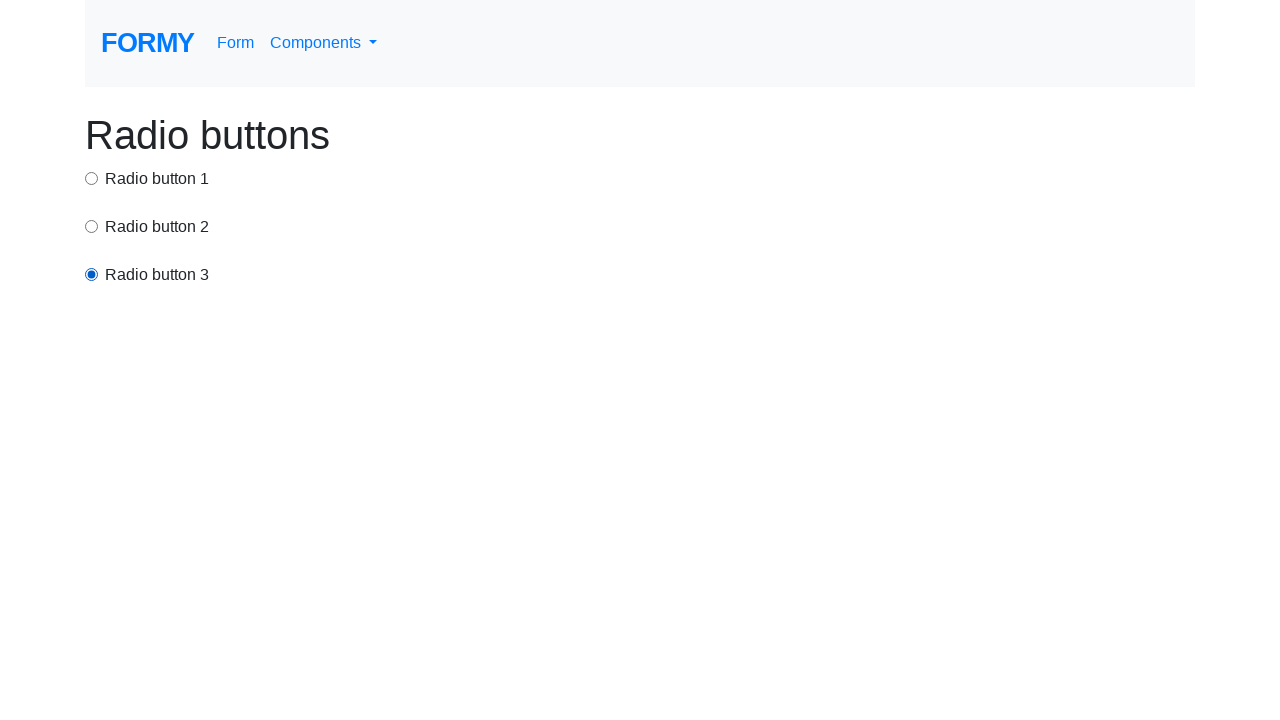

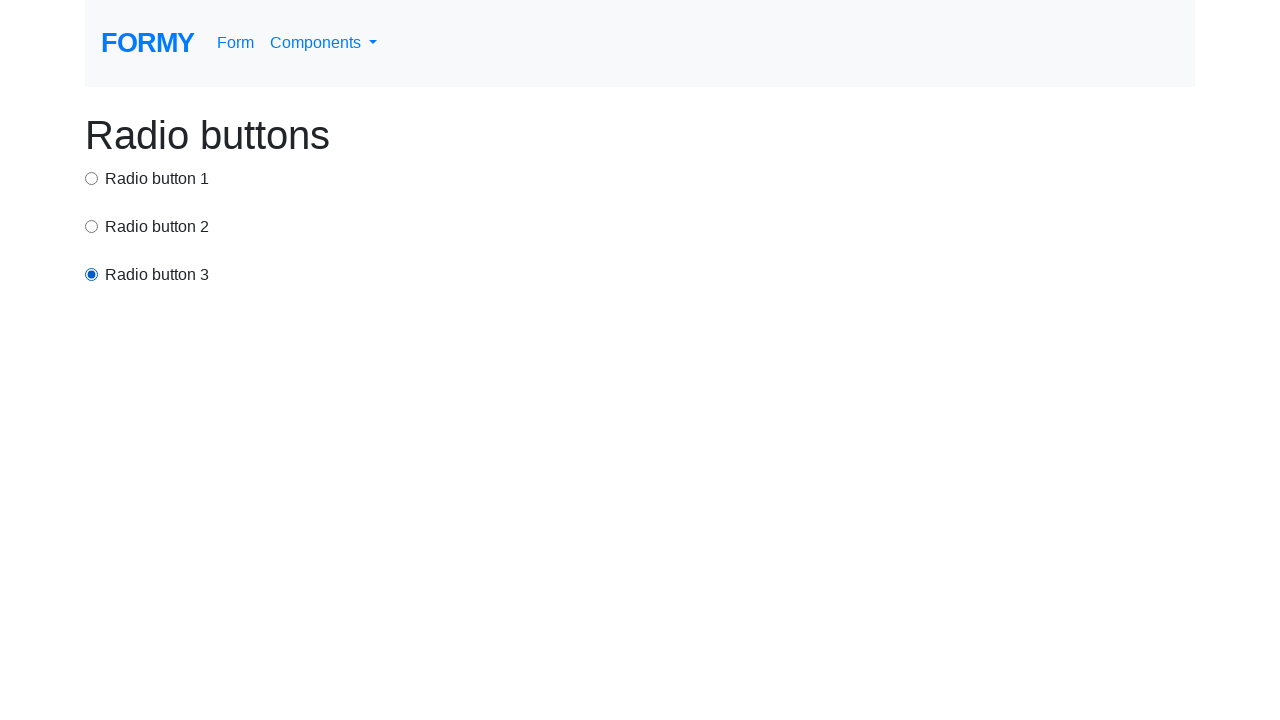